Tests un-marking items as complete by unchecking their toggle boxes

Starting URL: https://demo.playwright.dev/todomvc

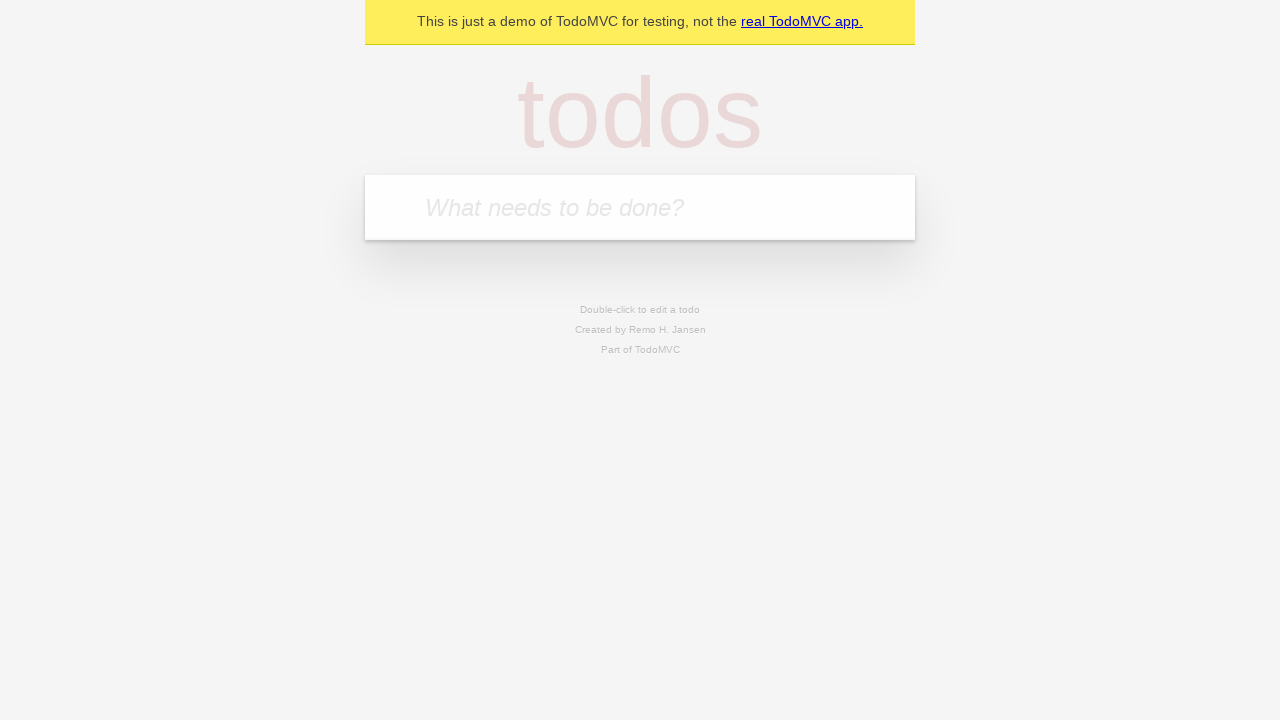

Filled new todo input with 'buy some cheese' on .new-todo
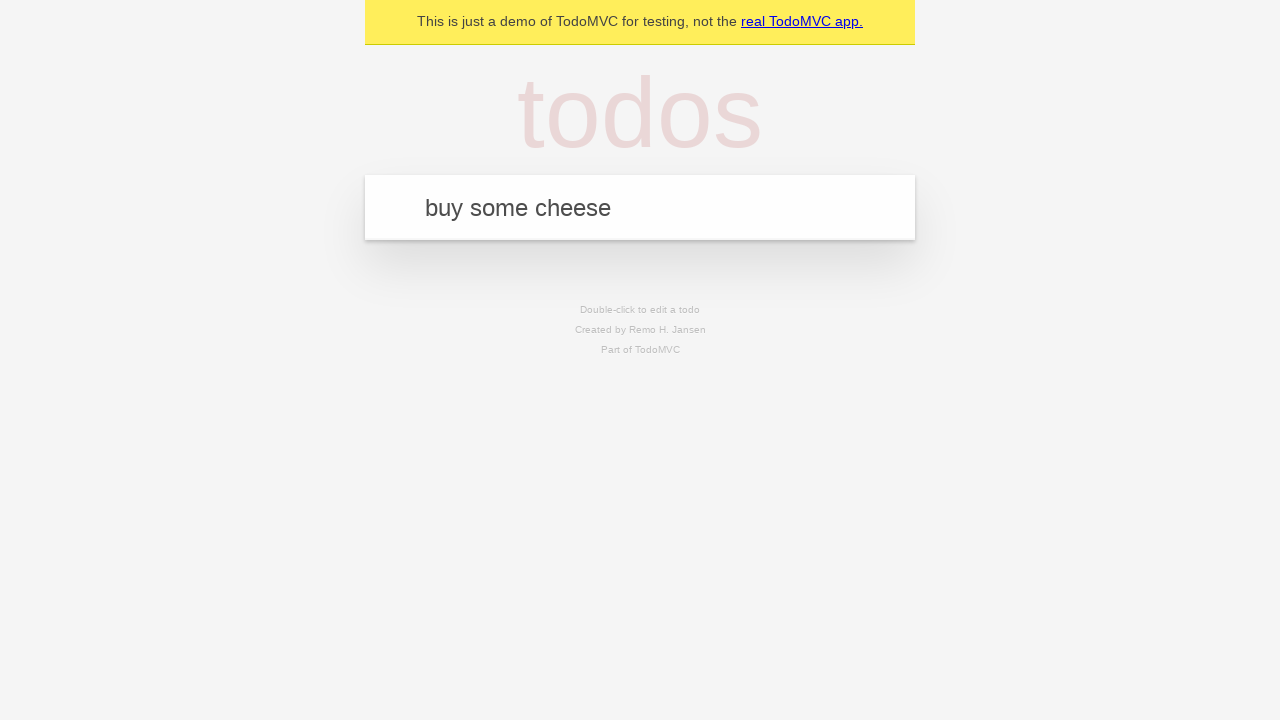

Pressed Enter to create first todo item on .new-todo
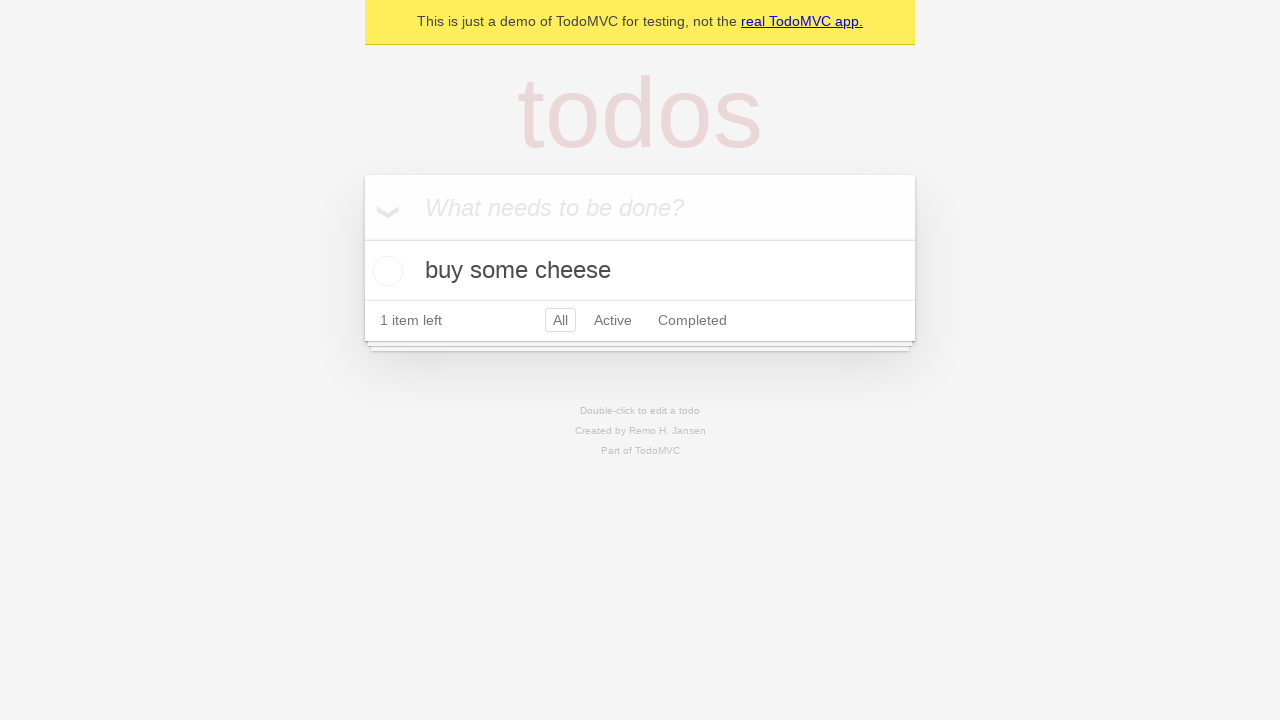

Filled new todo input with 'feed the cat' on .new-todo
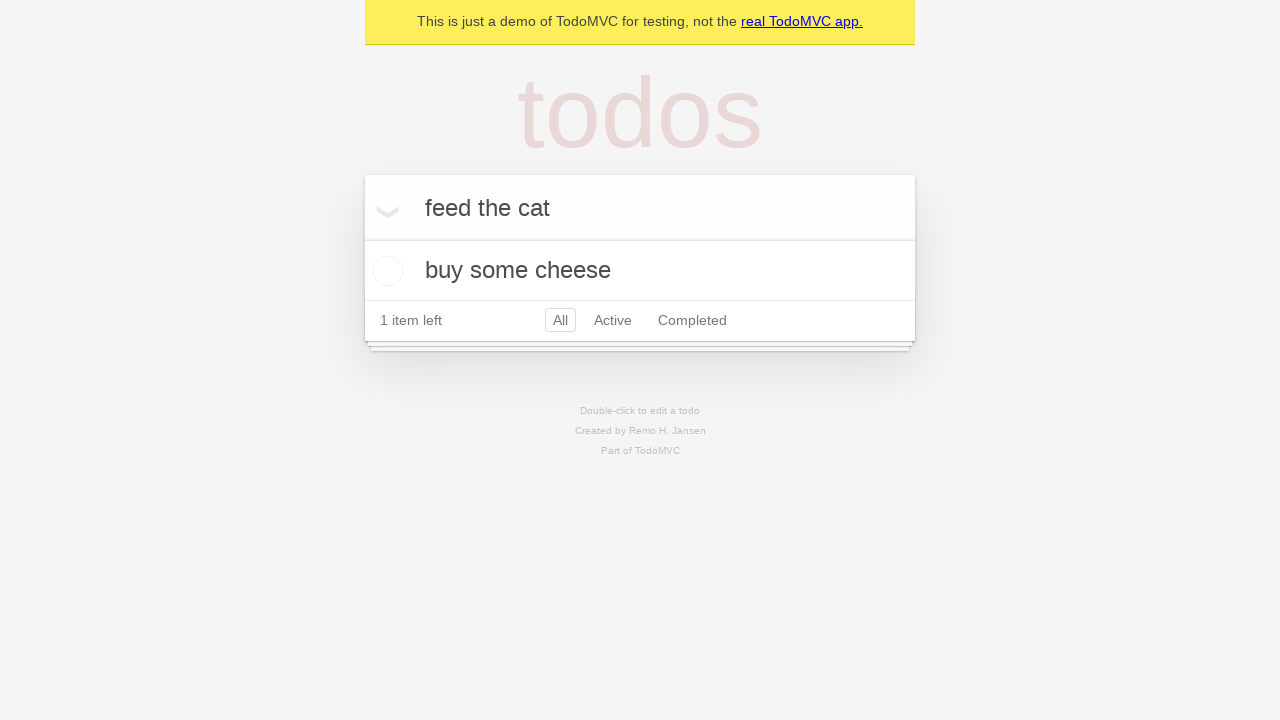

Pressed Enter to create second todo item on .new-todo
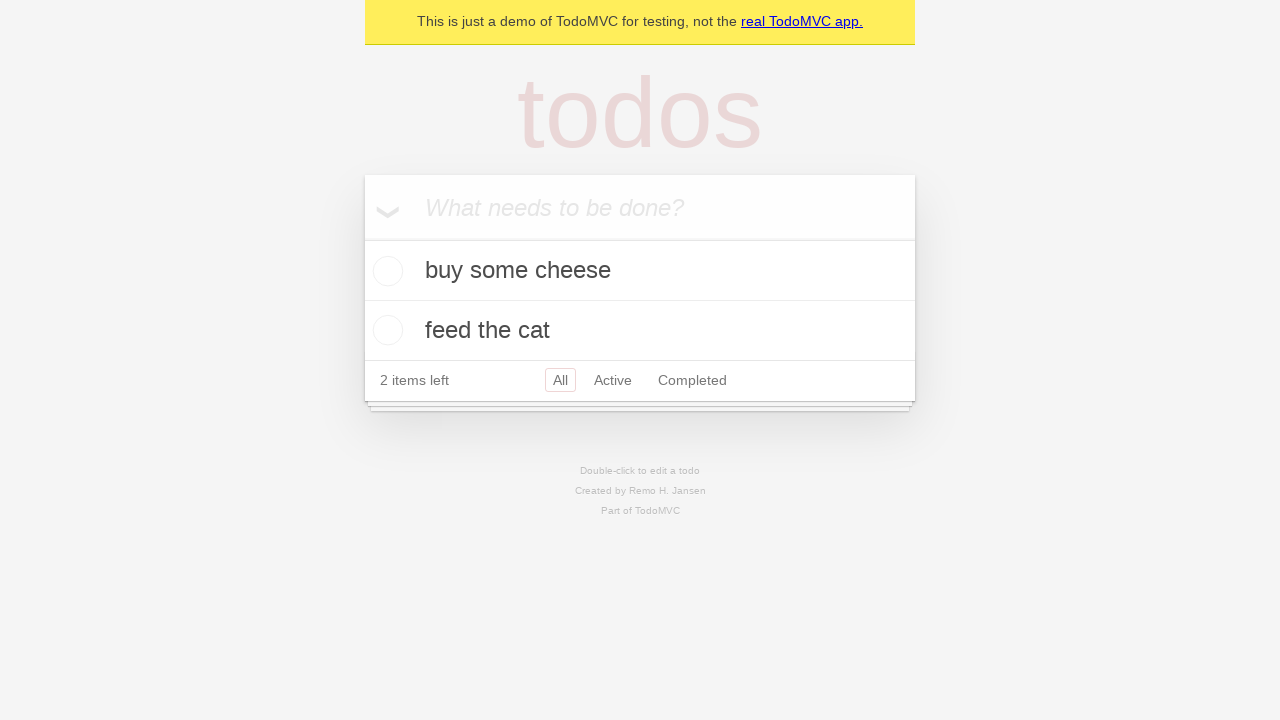

Located first todo item in the list
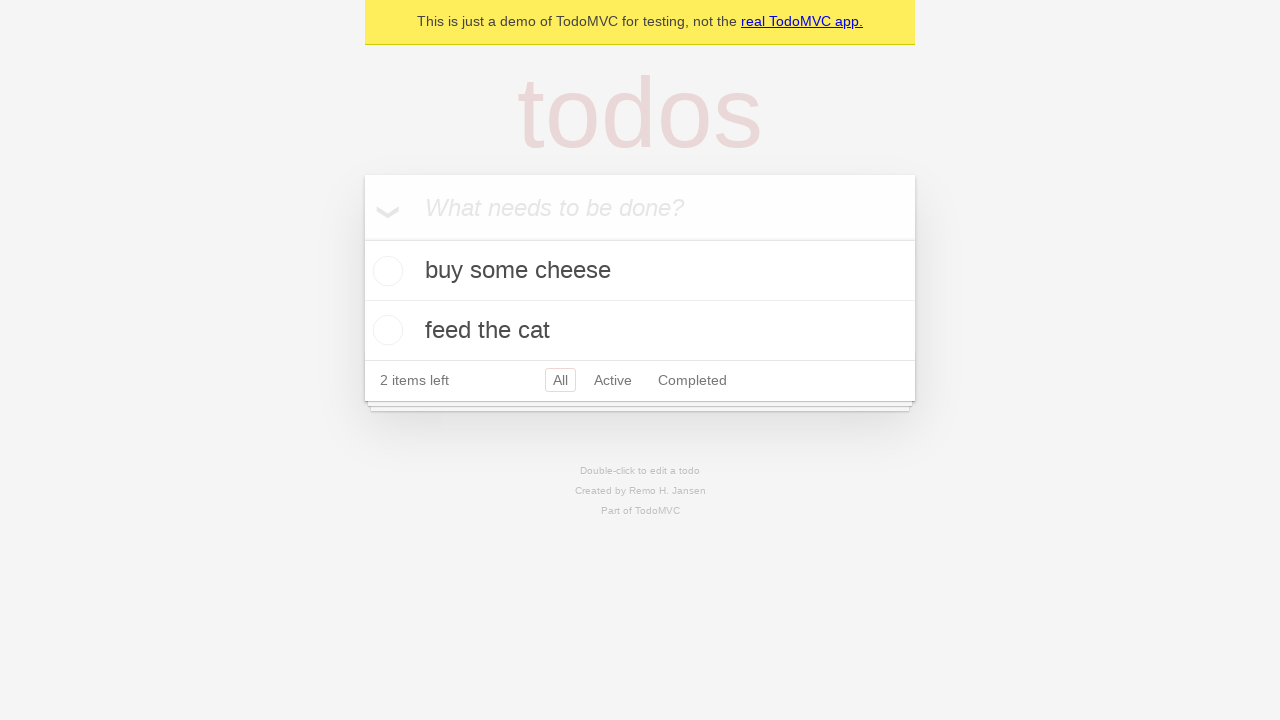

Checked the toggle box for first todo item at (385, 271) on .todo-list li >> nth=0 >> .toggle
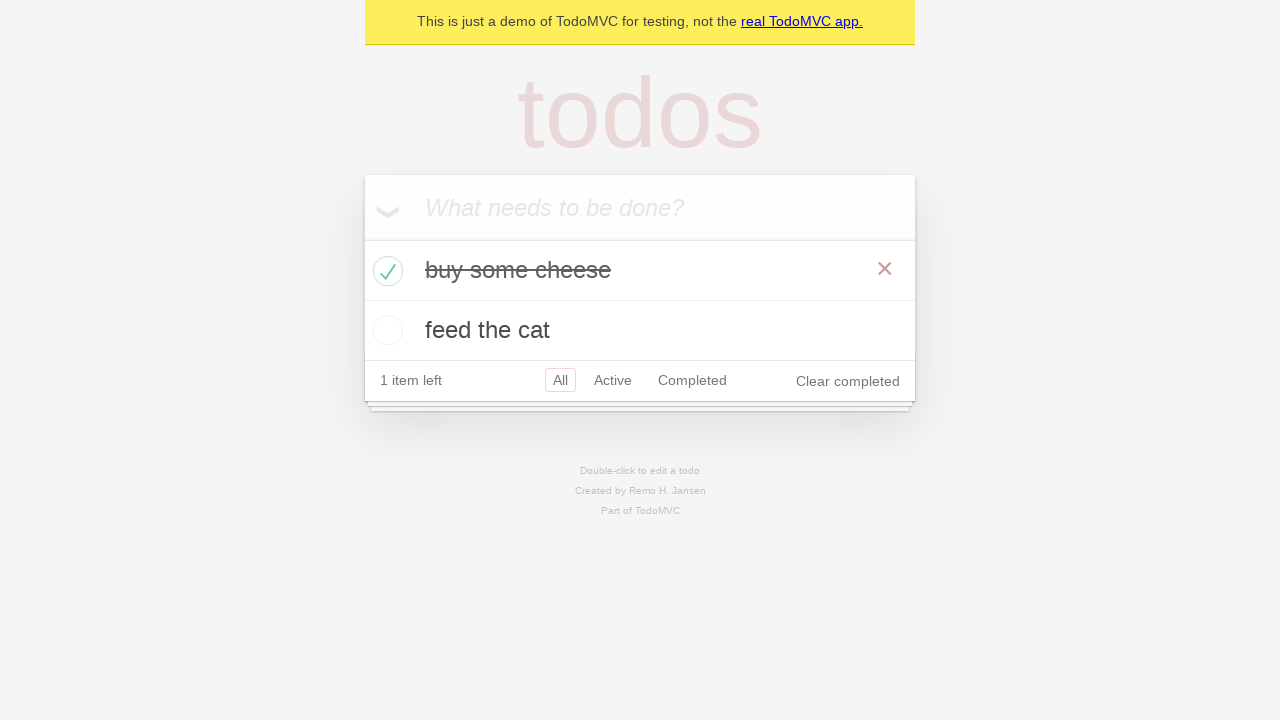

Unchecked the toggle box for first todo item to mark it incomplete at (385, 271) on .todo-list li >> nth=0 >> .toggle
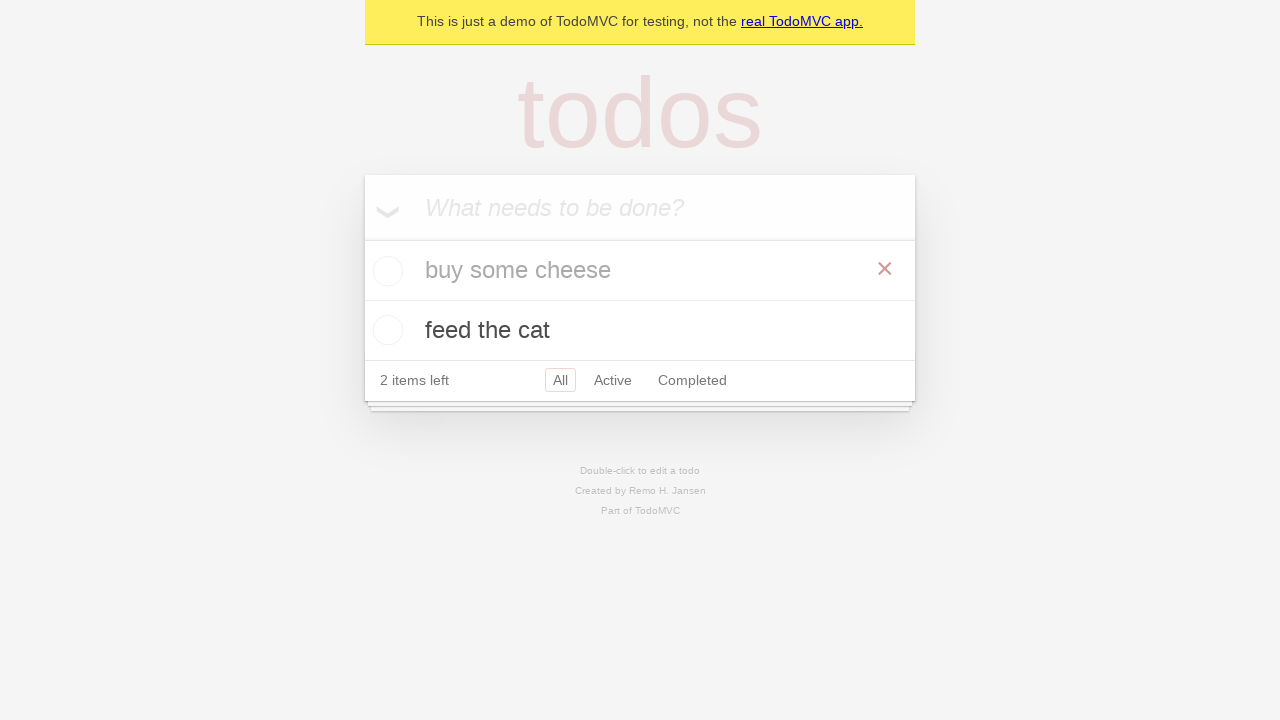

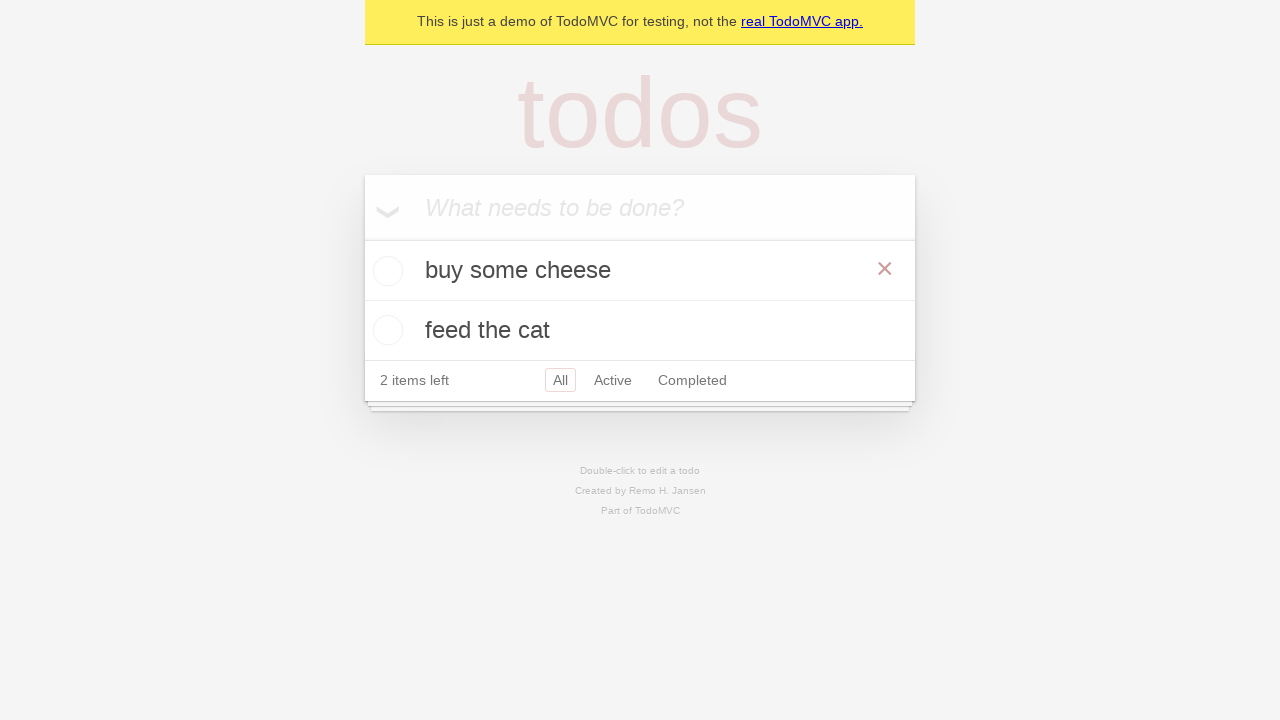